Navigates to the Allure Reporter documentation page through the docs tab, reporter section, and verifies the page header

Starting URL: https://webdriver.io/

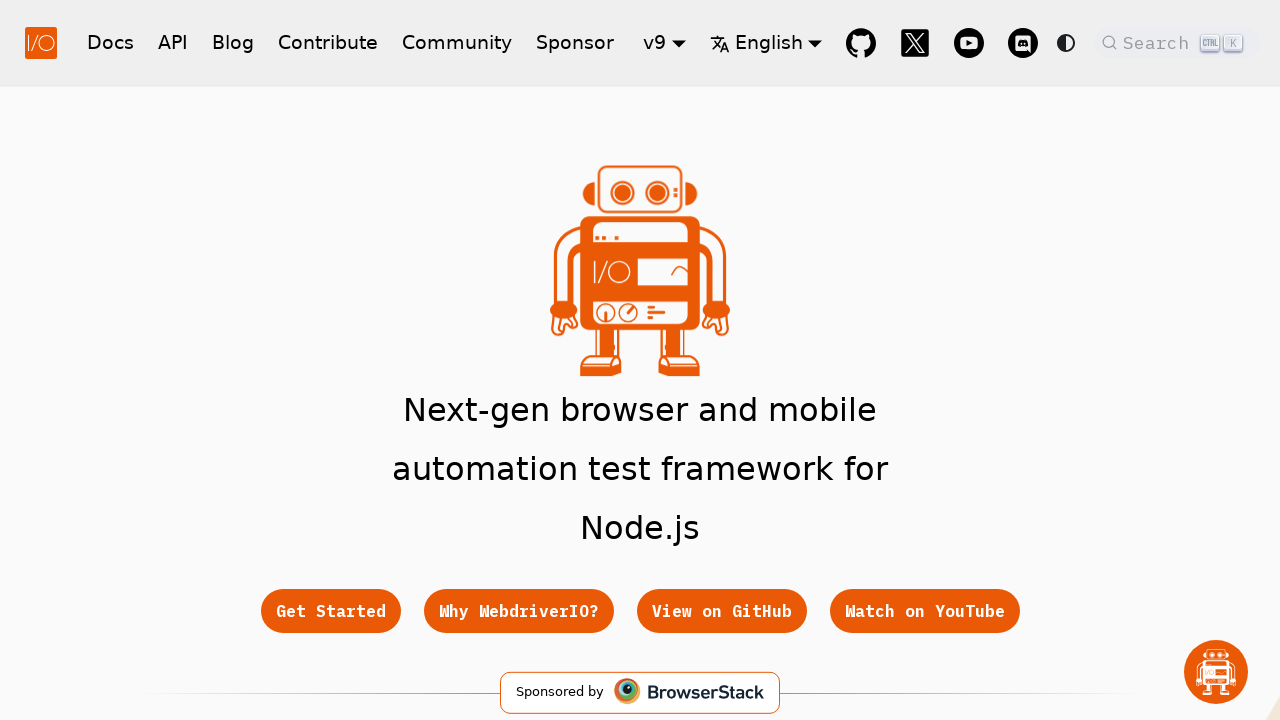

Clicked on the Docs tab in the navbar at (110, 42) on a[href='/docs/gettingstarted']
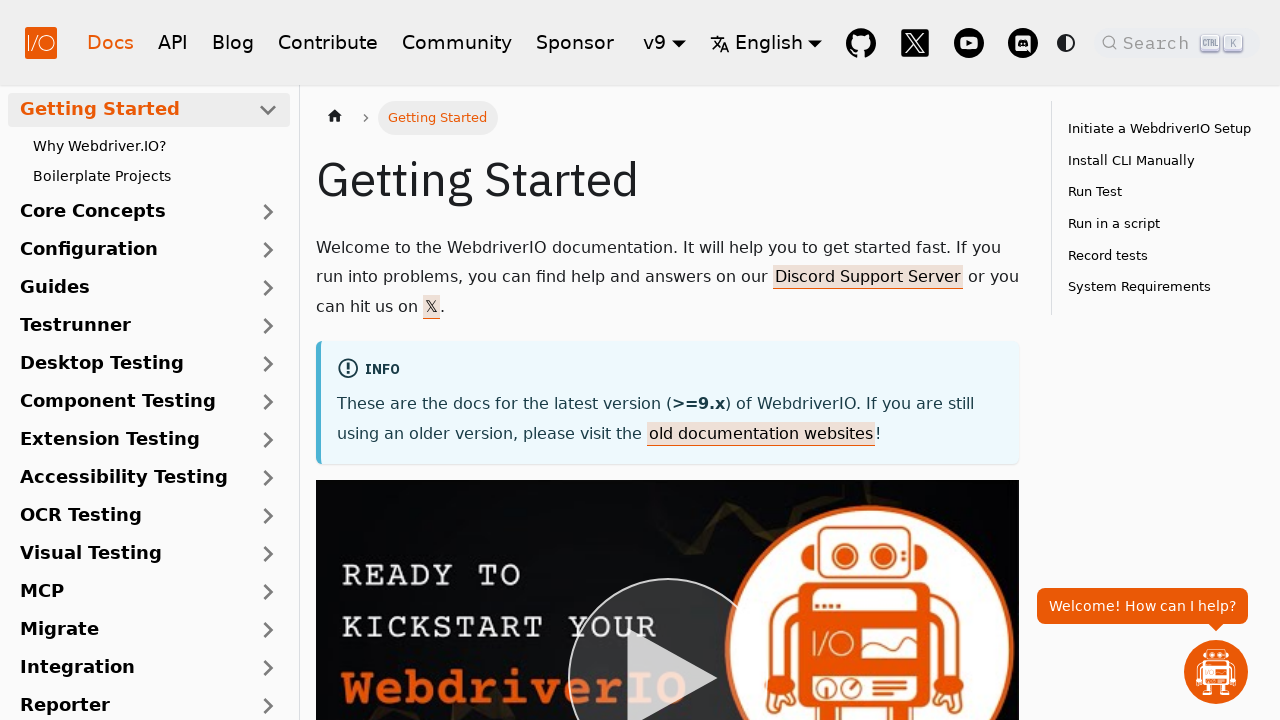

Docs page loaded and URL verified
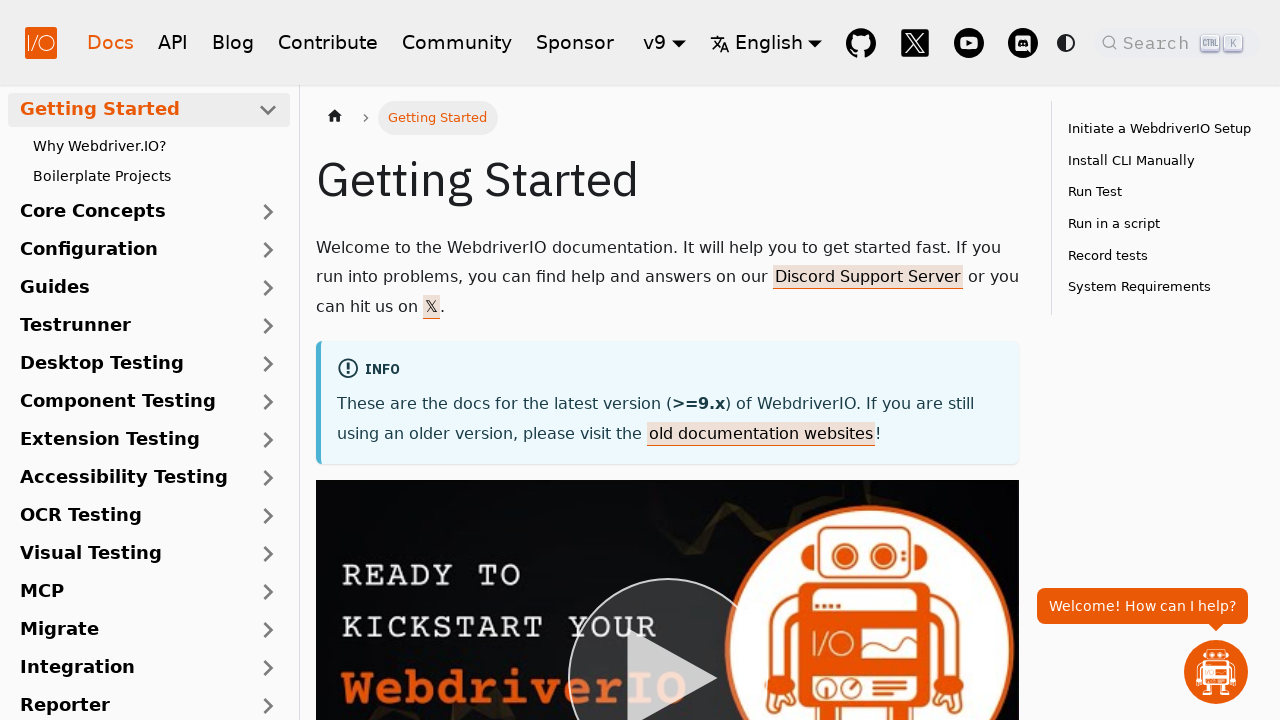

Clicked on Reporter section in the sidebar at (136, 706) on text=Reporter
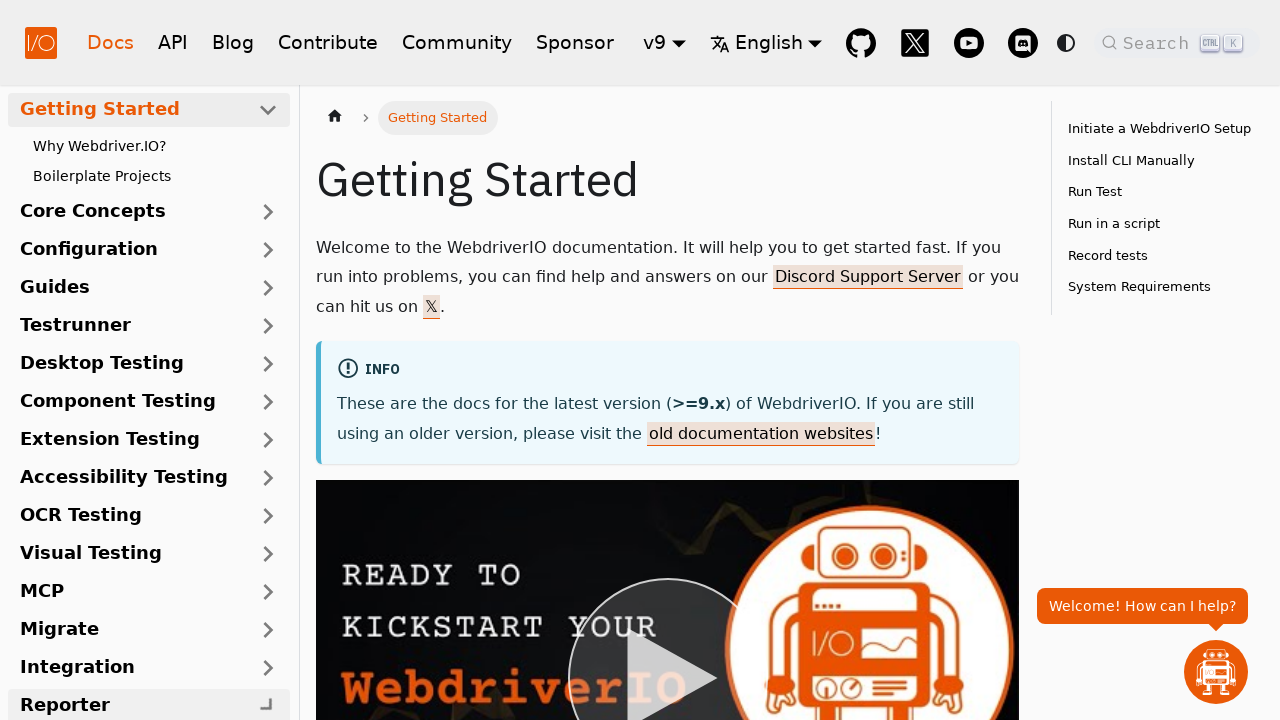

Clicked on Allure Reporter option at (155, 403) on a[href='/docs/allure-reporter']
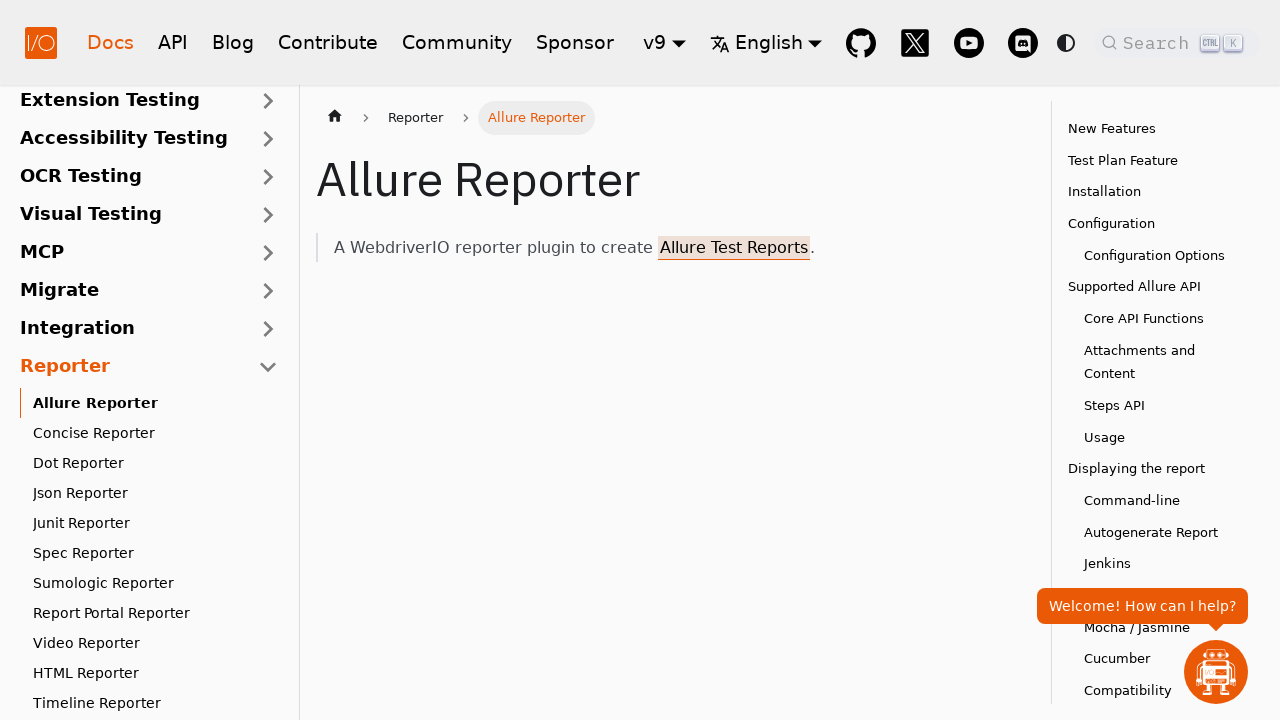

Allure Reporter page loaded and URL verified
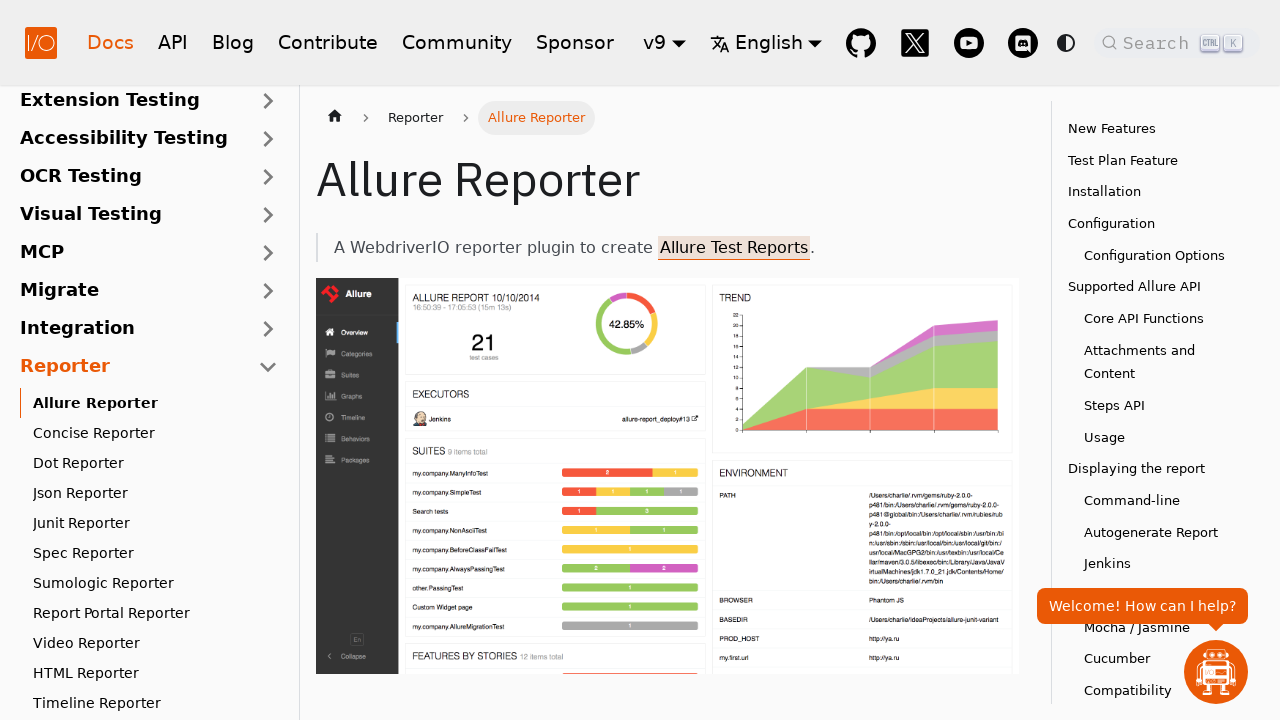

Located the h1 header element on Allure Reporter page
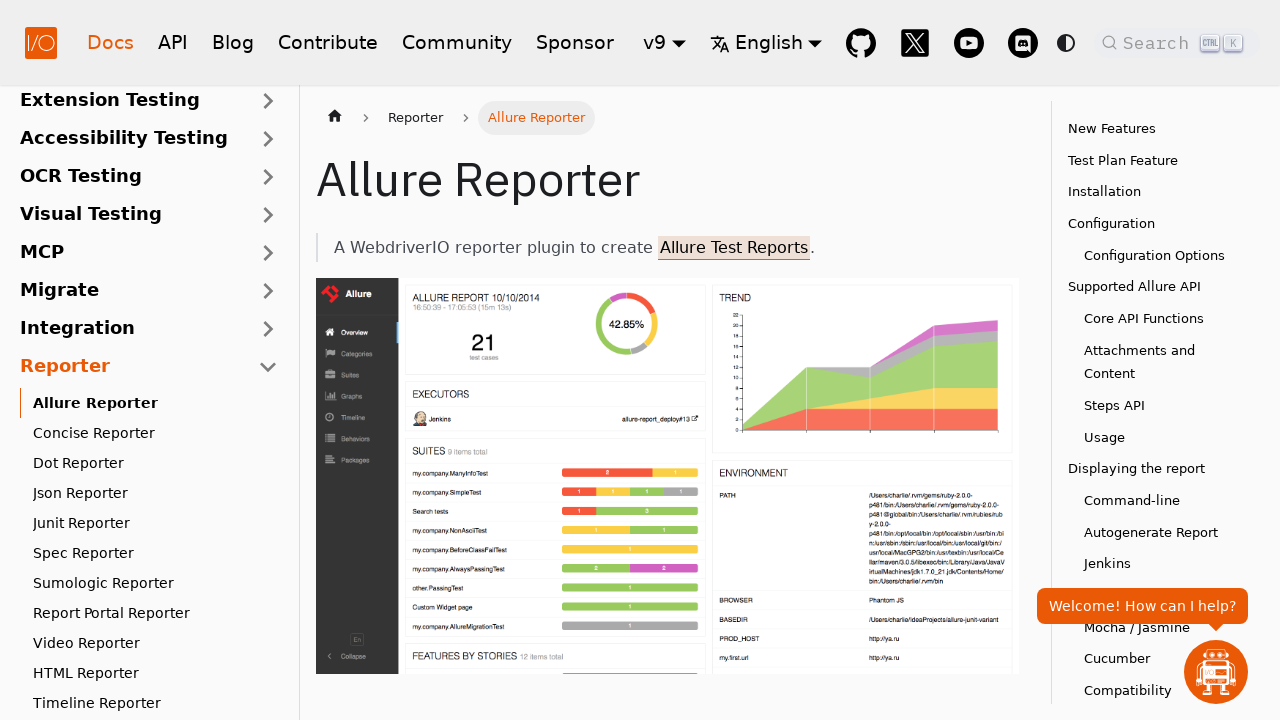

Verified h1 header element is visible
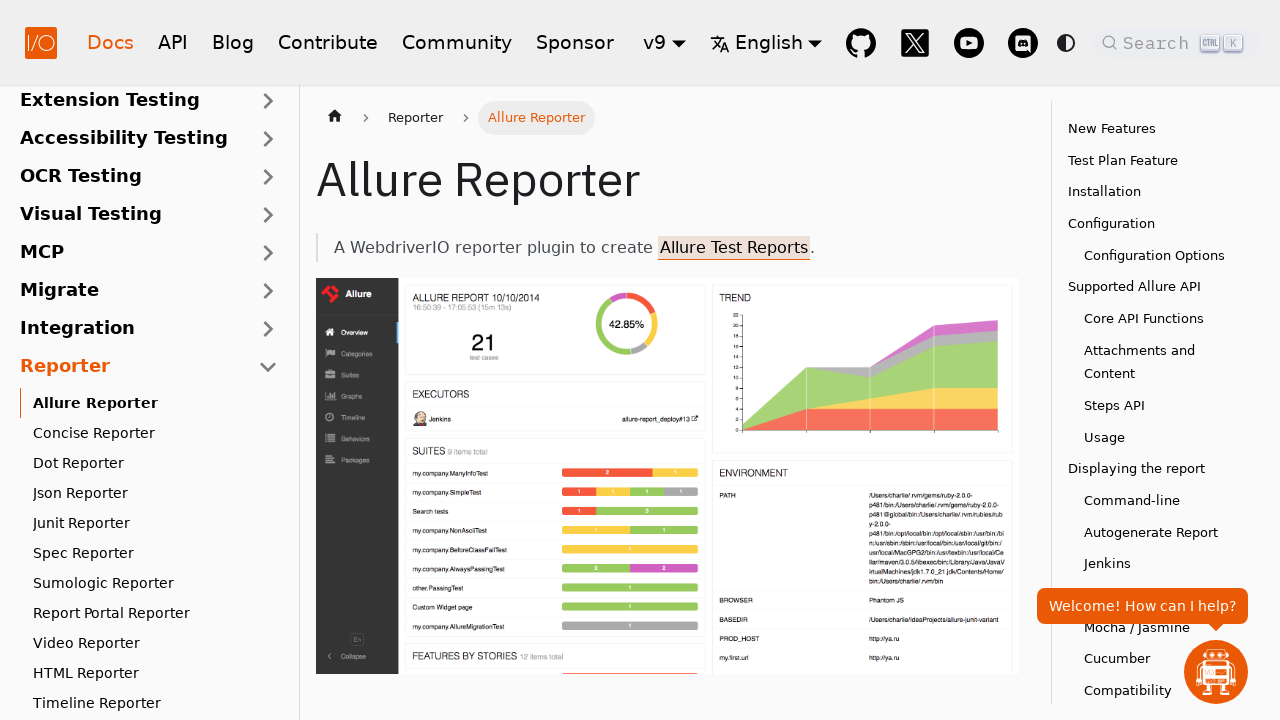

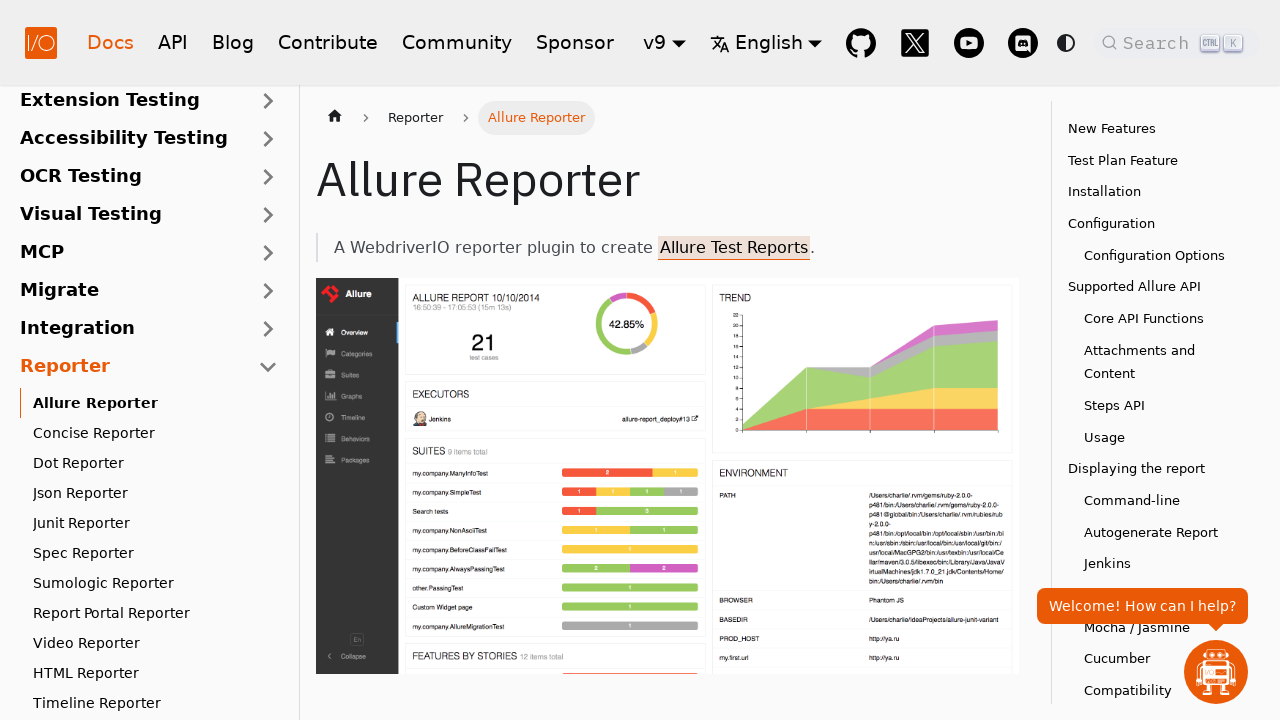